Tests browser window handling by clicking a link that opens a child window, switching to that window to extract text, then switching back to the parent window and filling a form field with the extracted data.

Starting URL: https://rahulshettyacademy.com/loginpagePractise/#

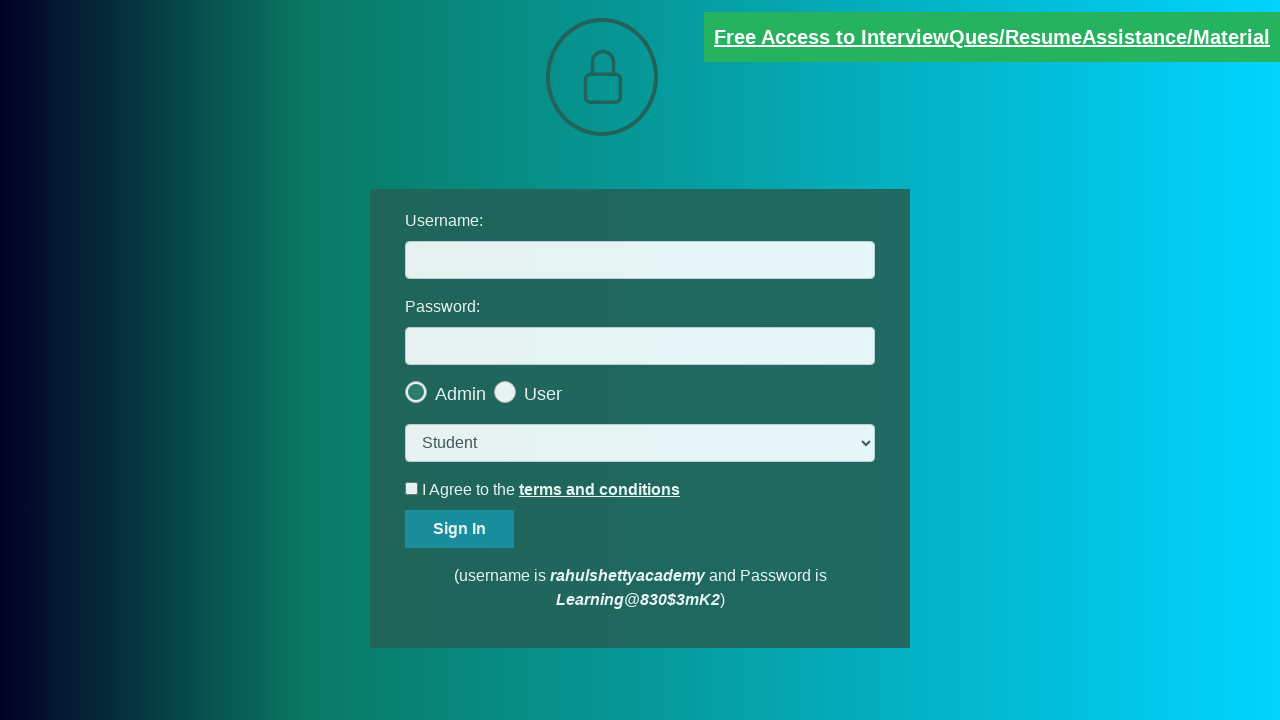

Clicked blinking text link to open child window at (992, 37) on .blinkingText
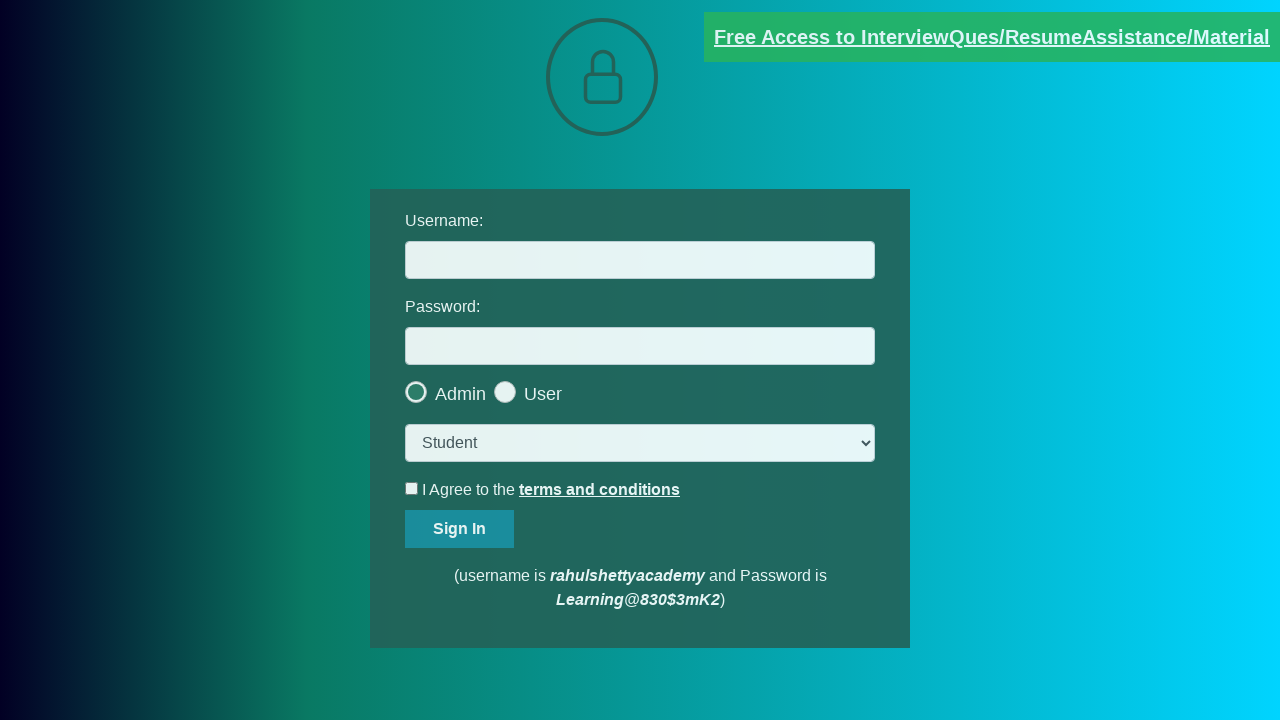

Captured child window handle
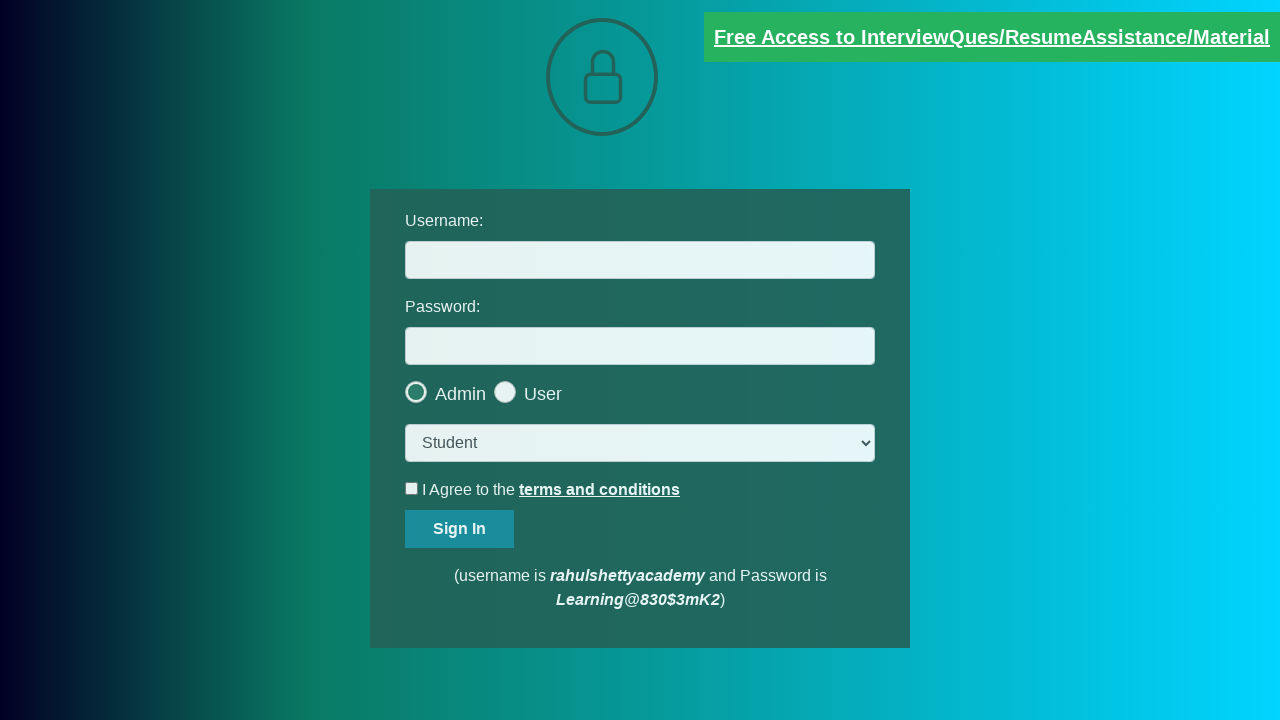

Waited for red paragraph element to load in child window
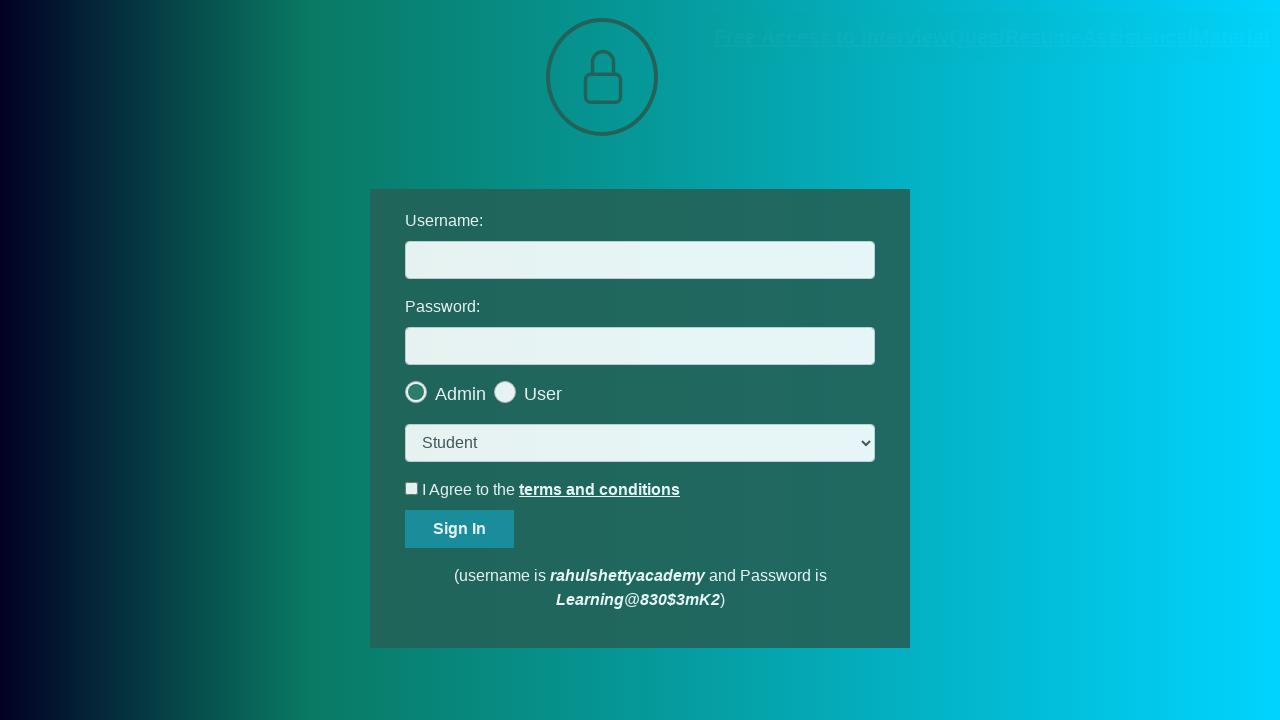

Extracted text content from red paragraph in child window
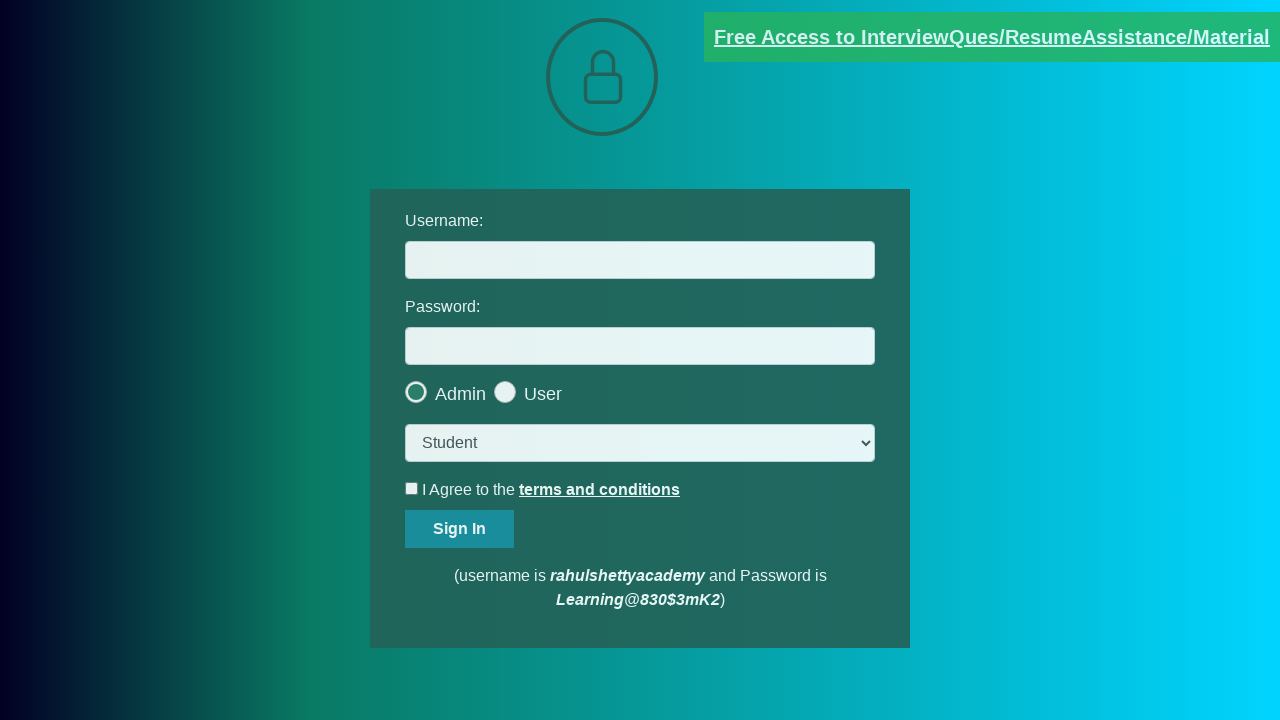

Parsed email address from extracted text: mentor@rahulshettyacademy.com
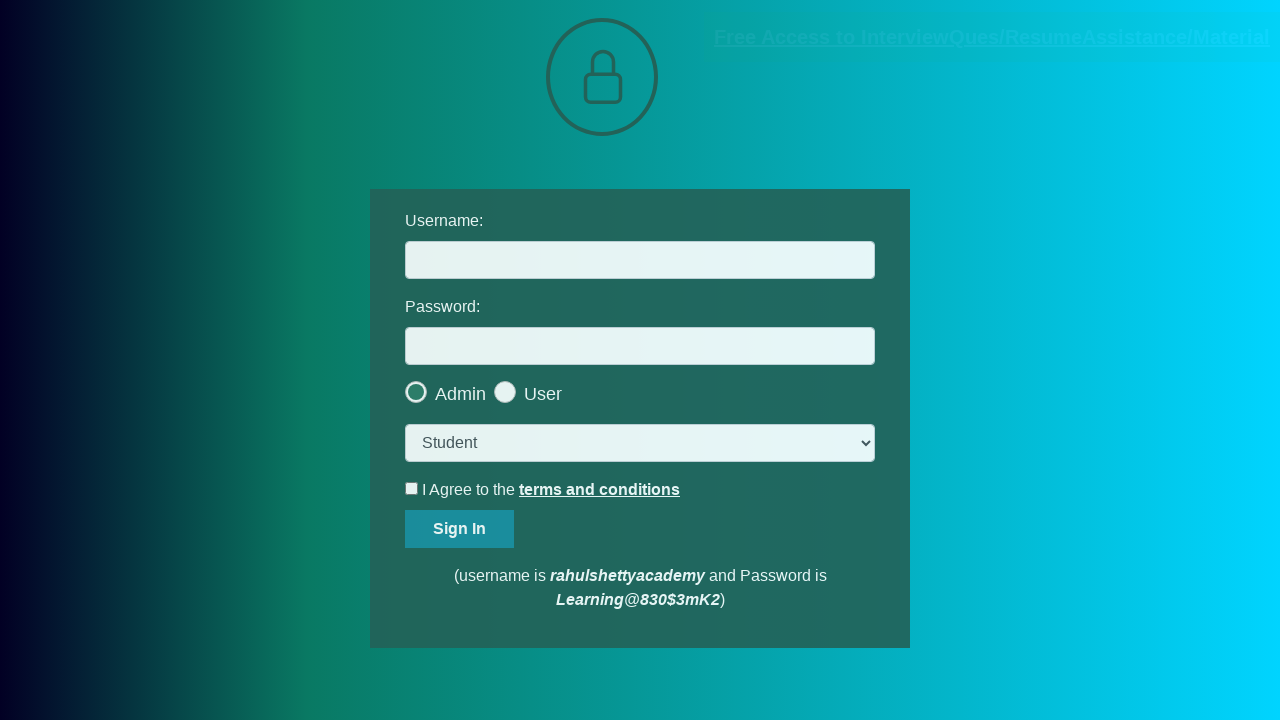

Switched back to parent window and filled username field with extracted email on #username
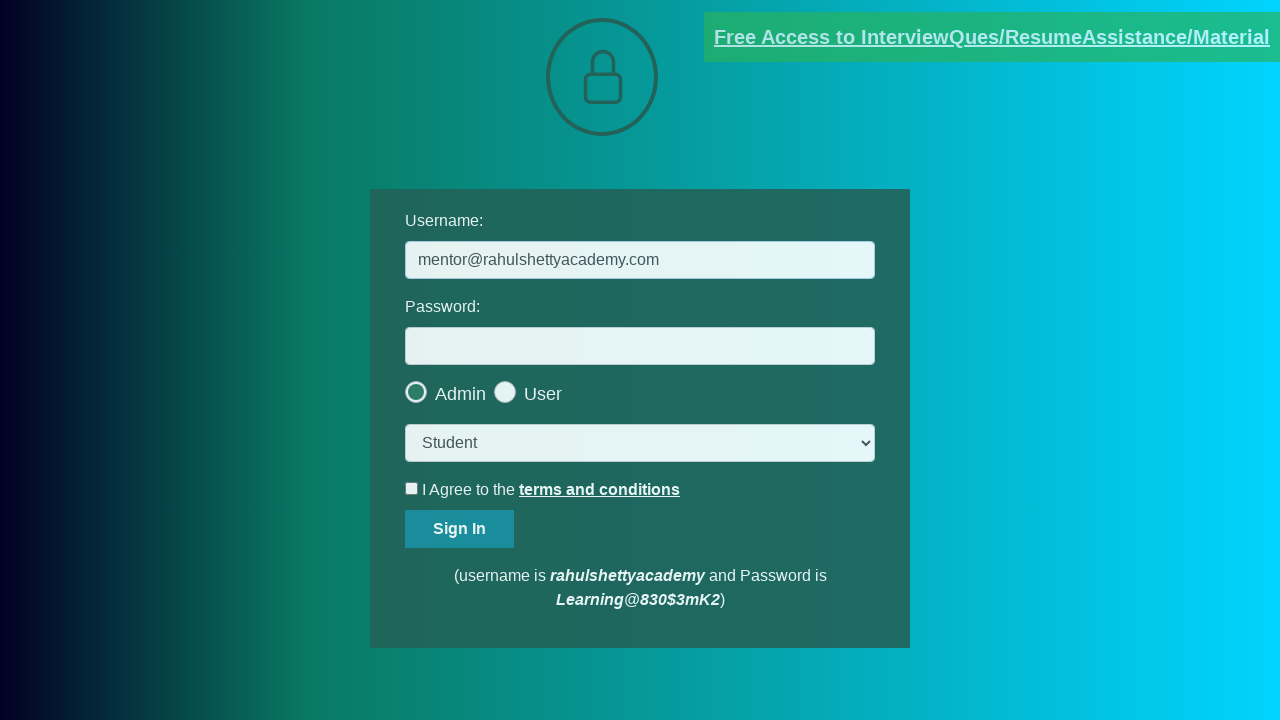

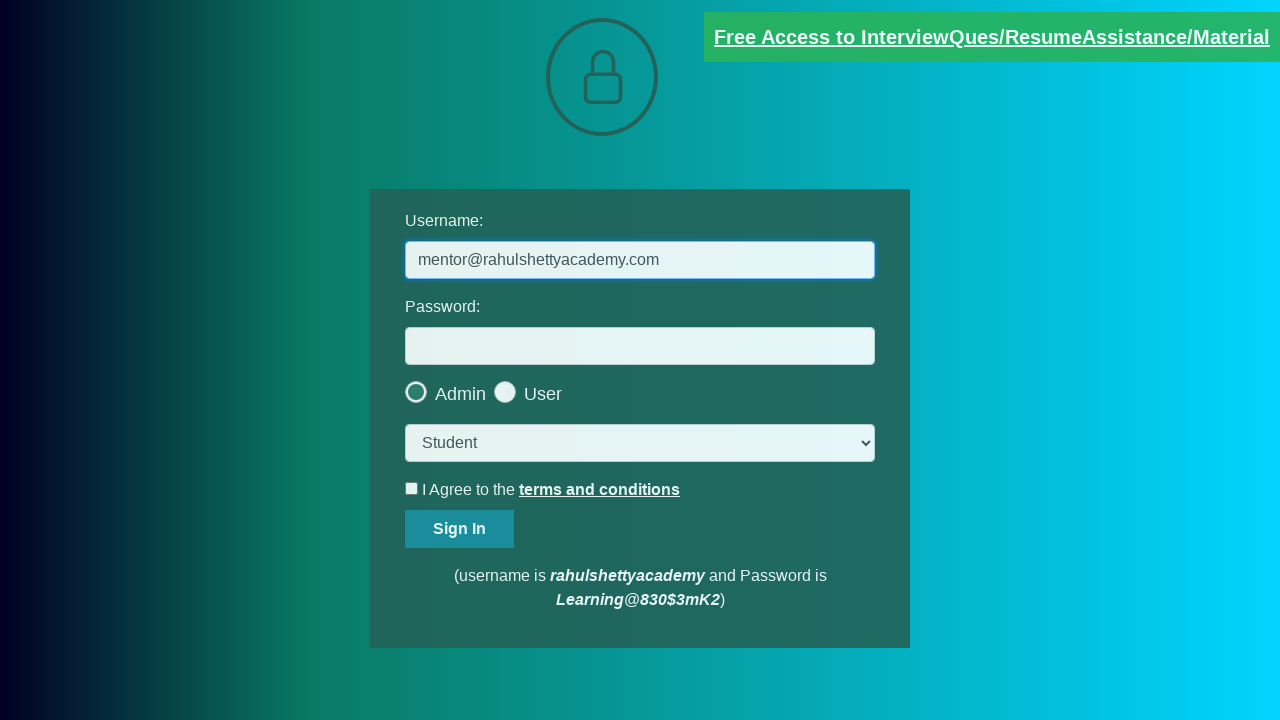